Navigates to the FAQ page through the feedback section

Starting URL: http://zero.webappsecurity.com/

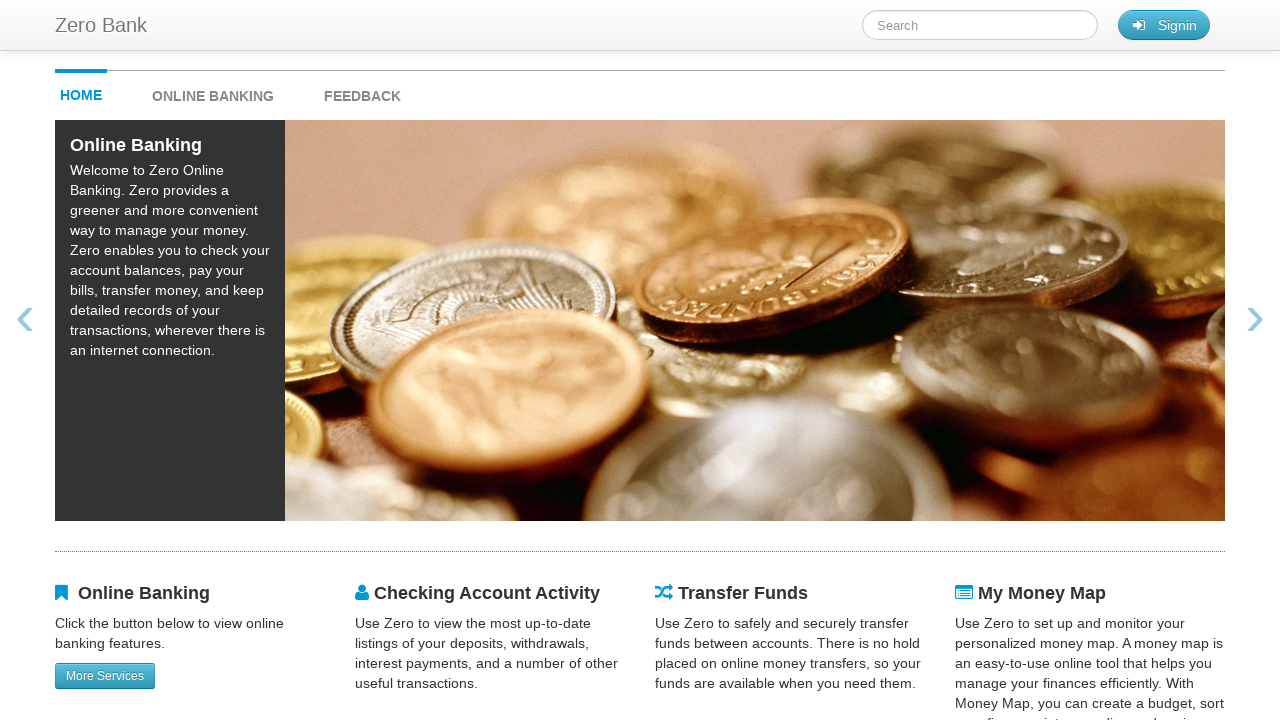

Clicked on Zero Bank link at (101, 25) on text=Zero Ba
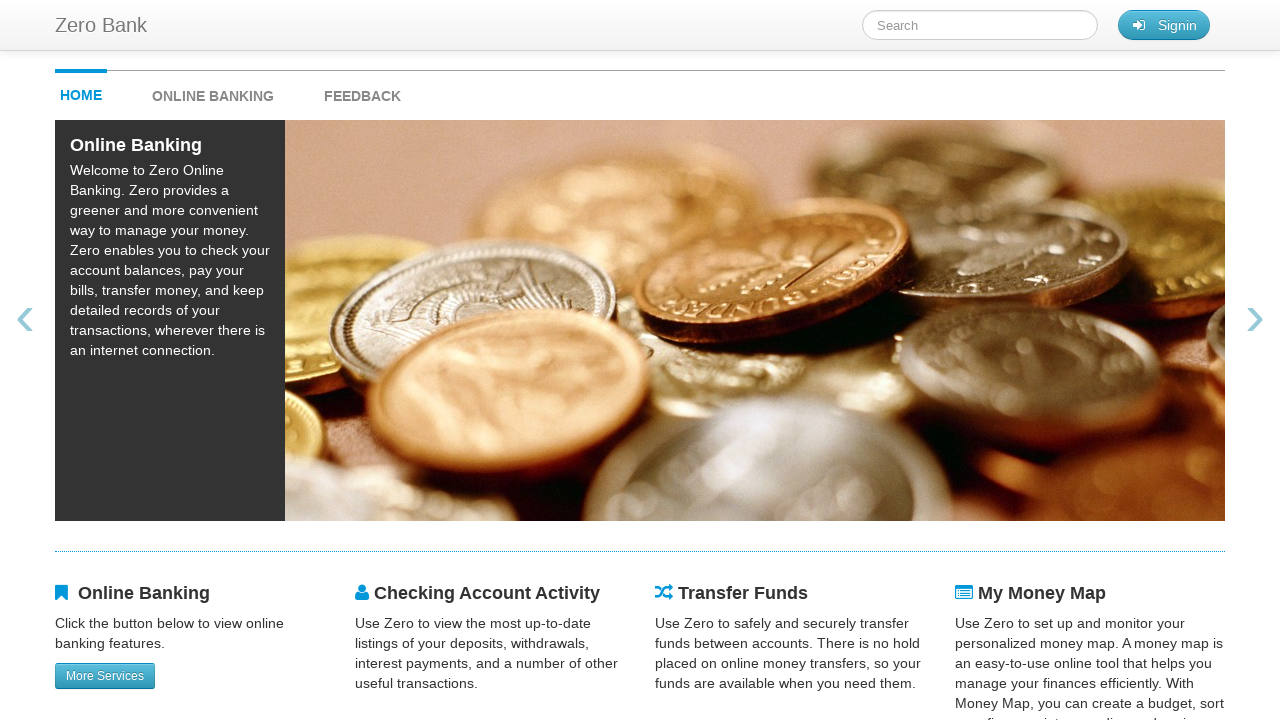

Navigated to Feedback page at (362, 96) on xpath=//strong[contains(text(),'Feedback')]
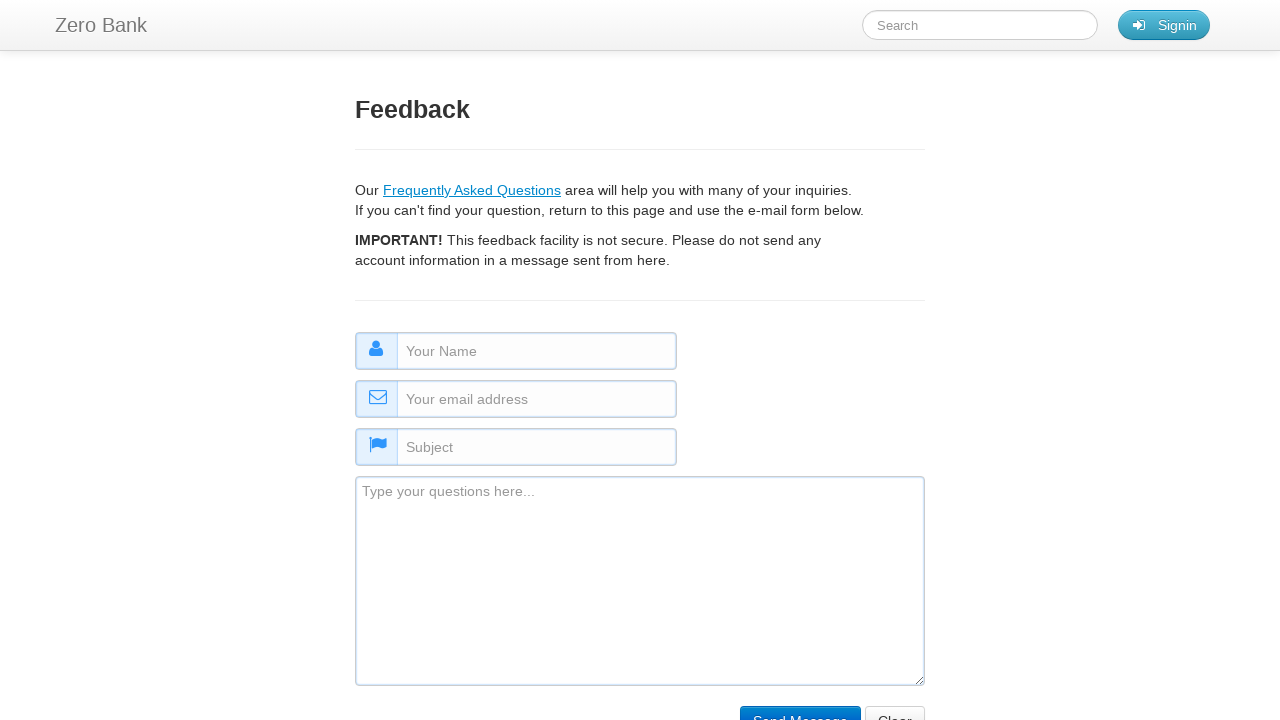

Clicked on FAQ link at (472, 190) on #faq-link
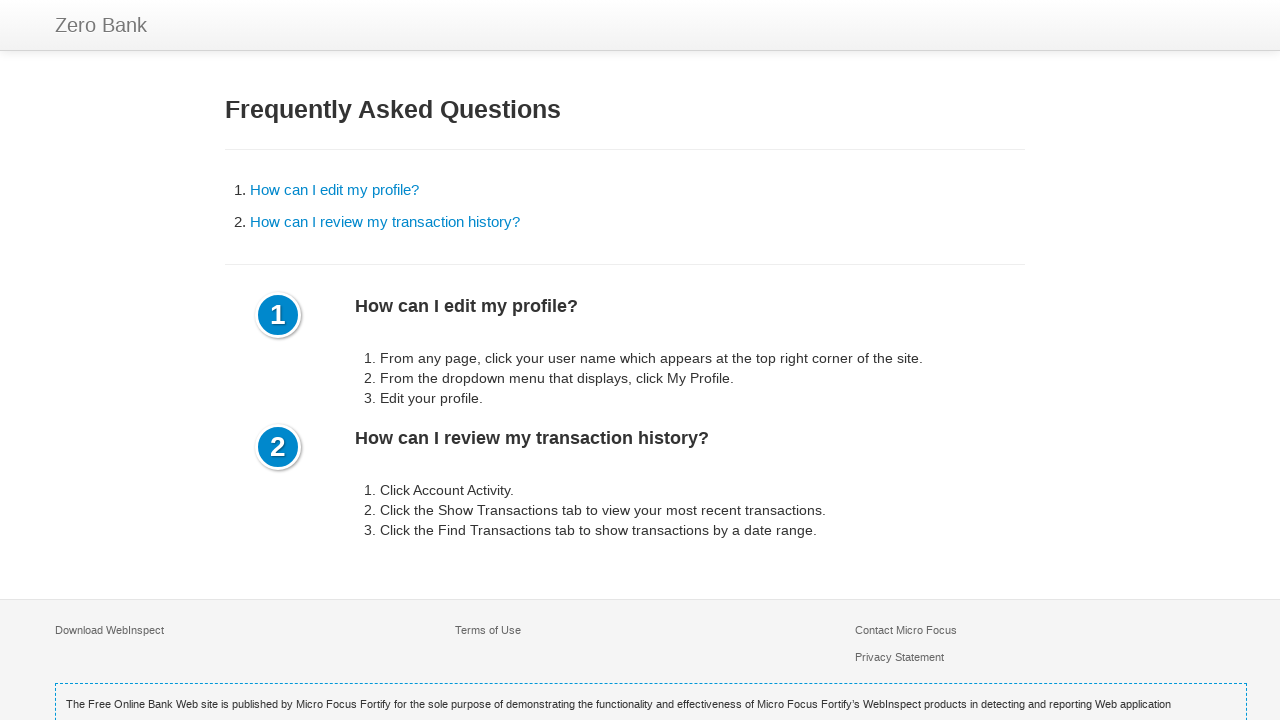

FAQ page loaded with 'Frequently Asked Questions' heading visible
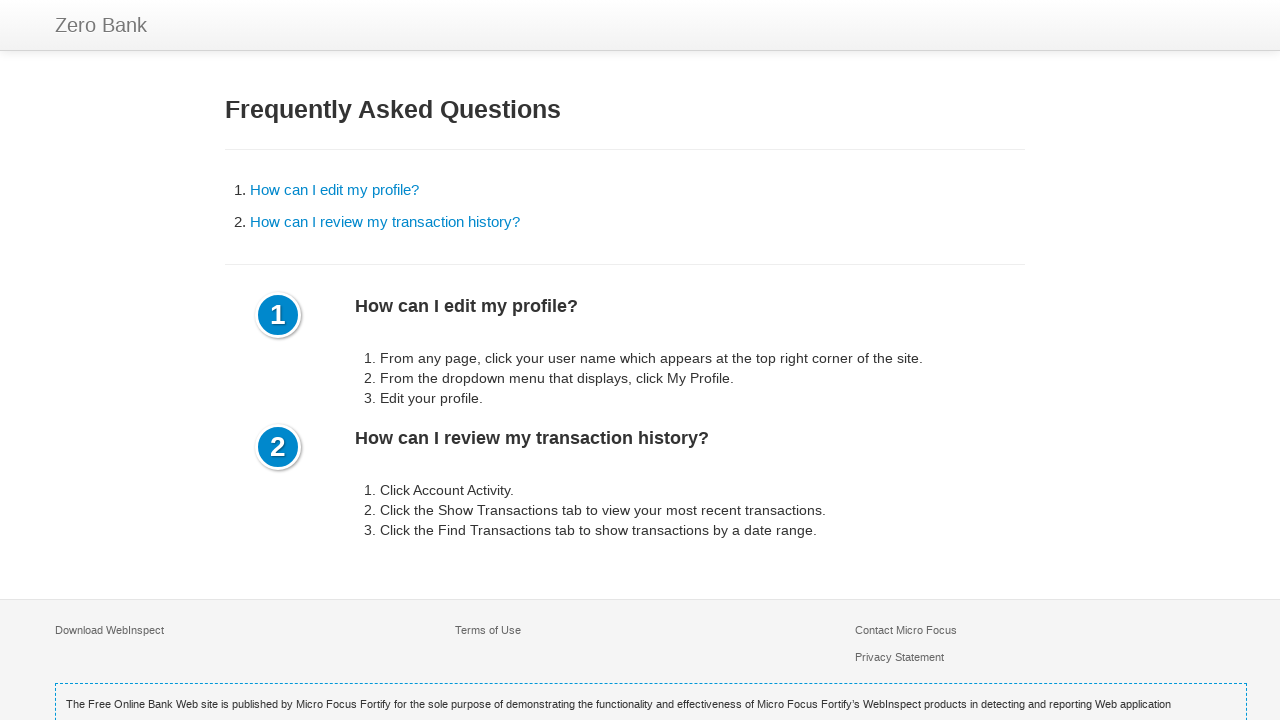

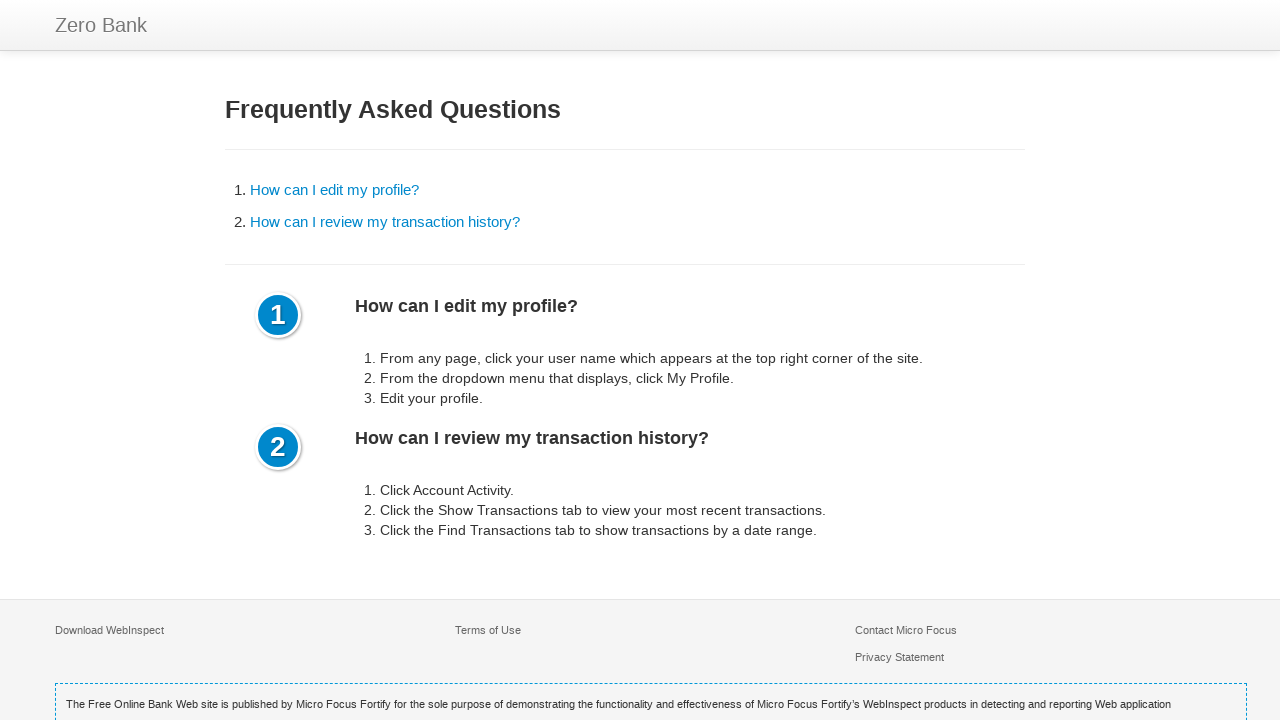